Opens devby.io homepage and waits for the page to load, demonstrating basic browser navigation.

Starting URL: https://devby.io/

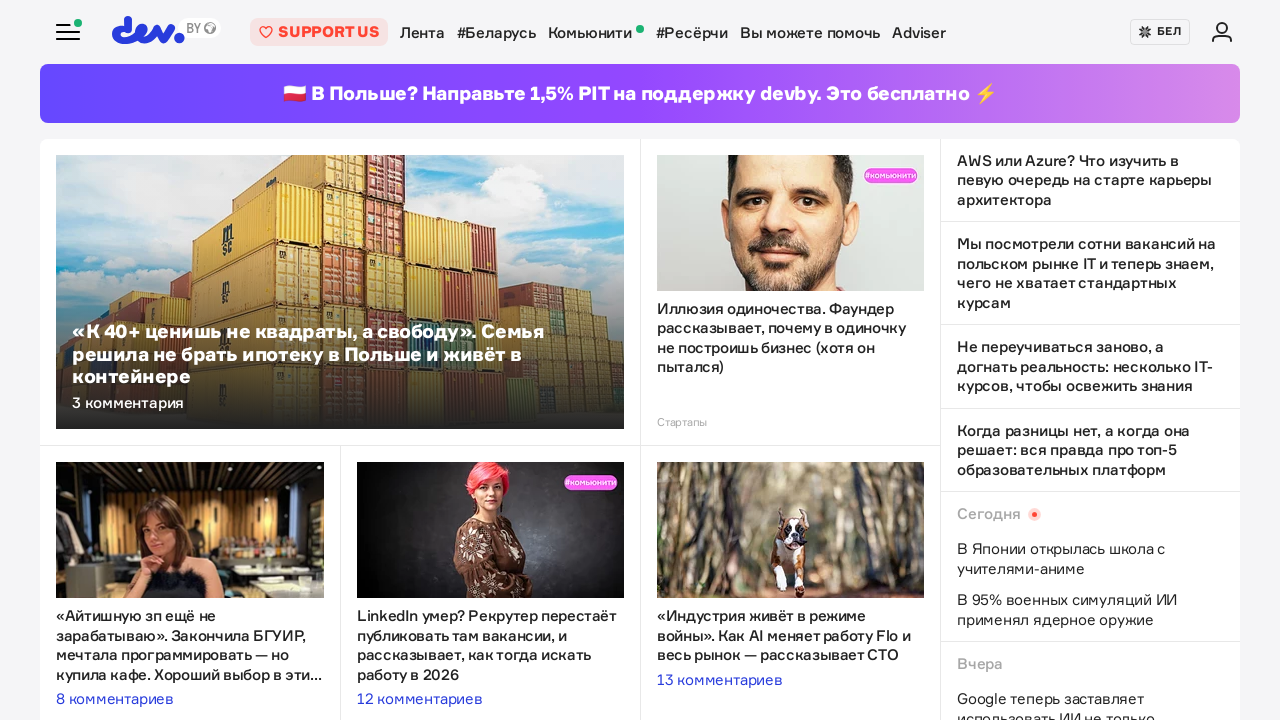

Navigated to devby.io homepage
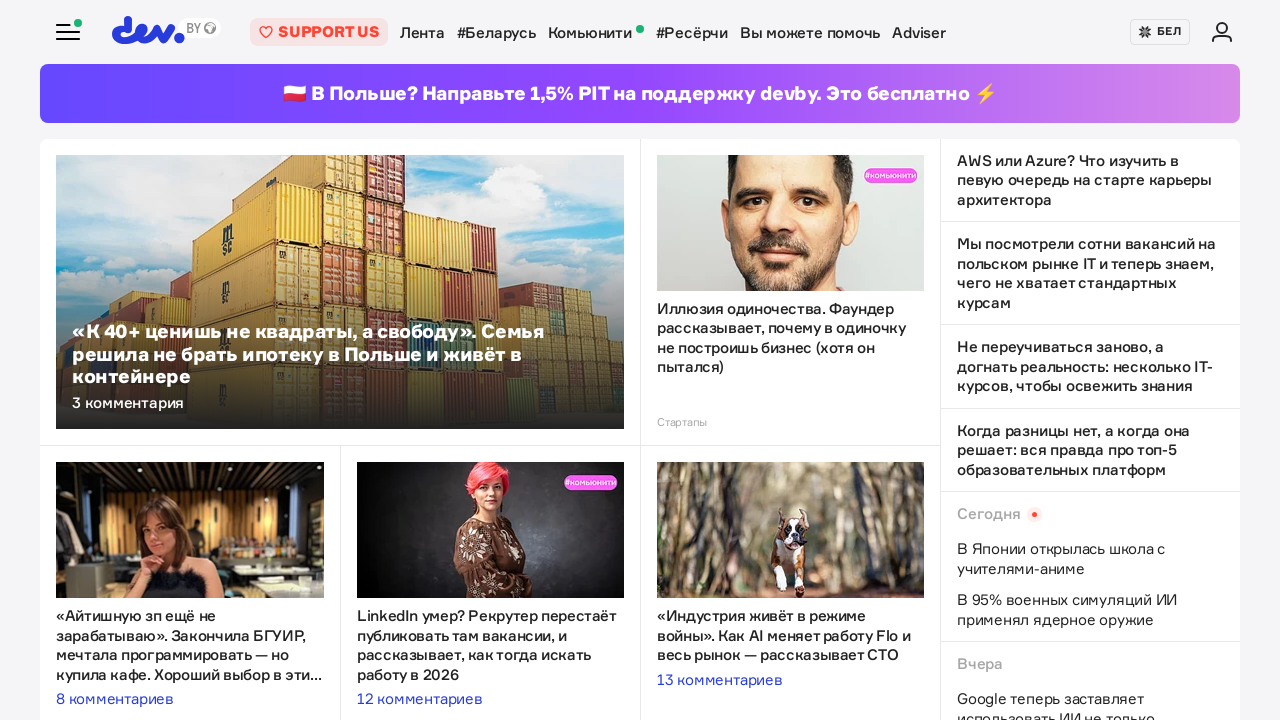

Page fully loaded with networkidle state
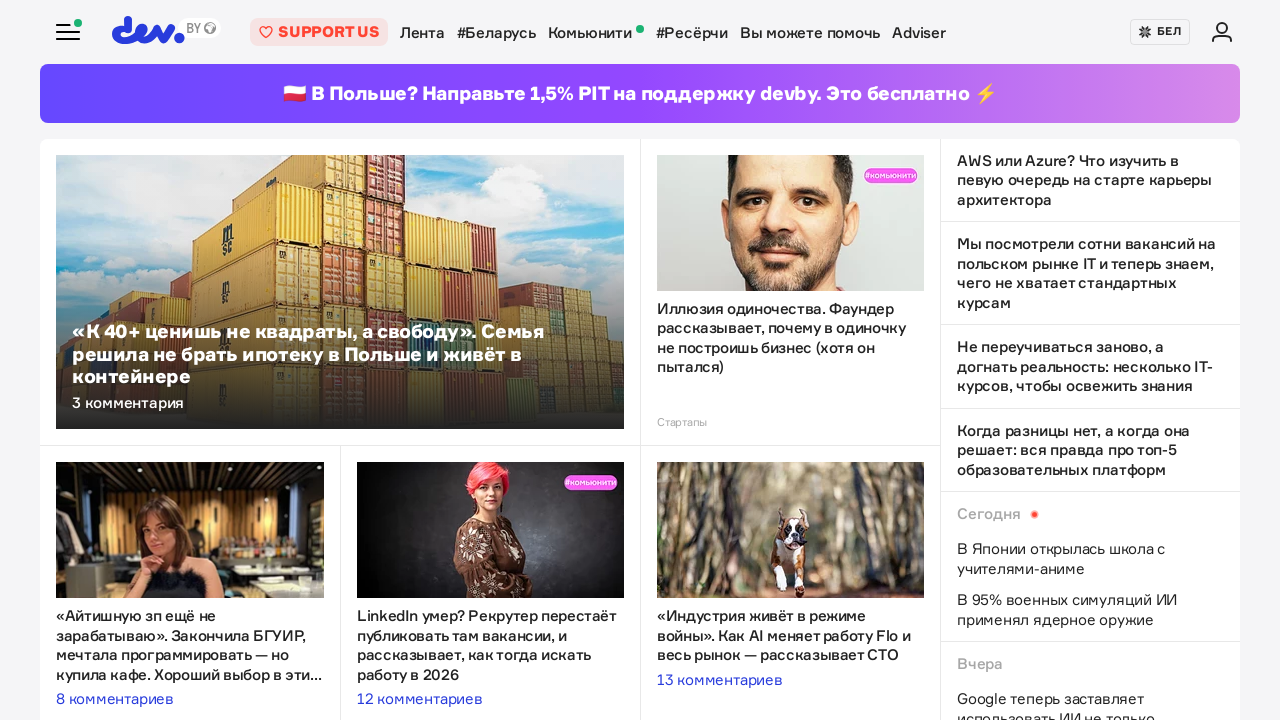

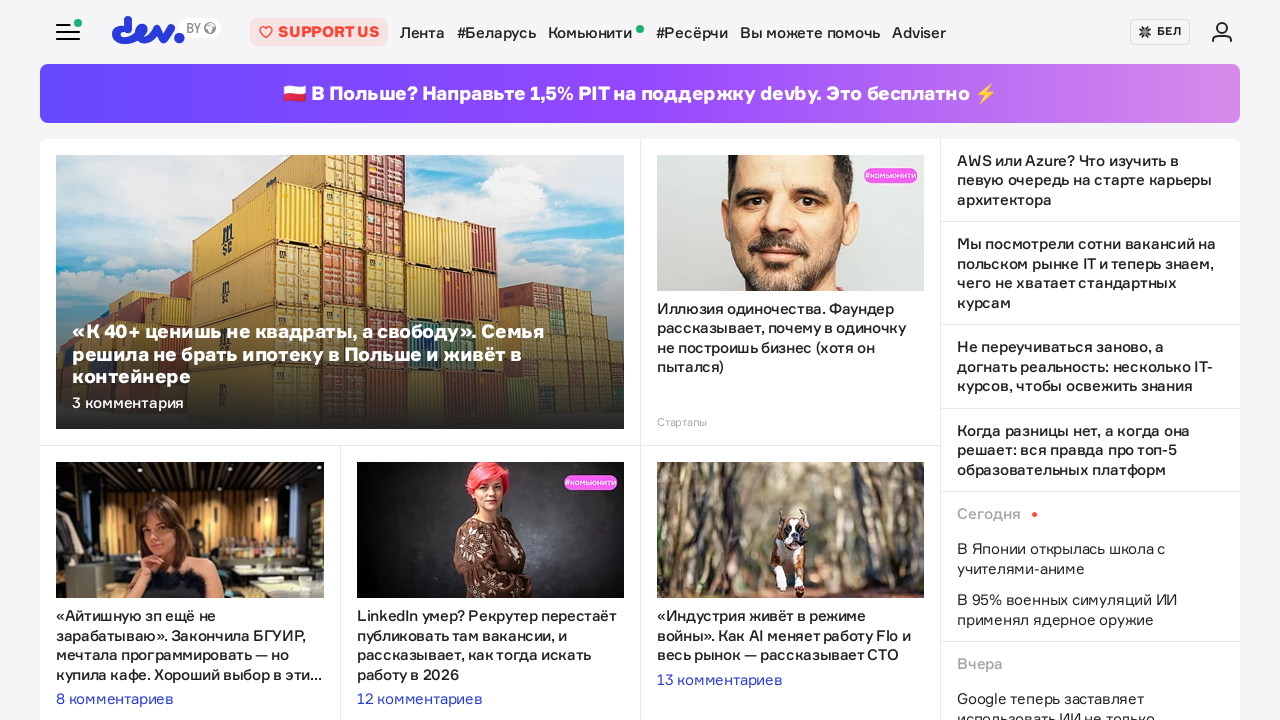